Tests adding specific items (Cucumber, Brocolli, Beetroot) to cart on a grocery shopping practice website by finding products by name and clicking their add to cart buttons

Starting URL: https://rahulshettyacademy.com/seleniumPractise/

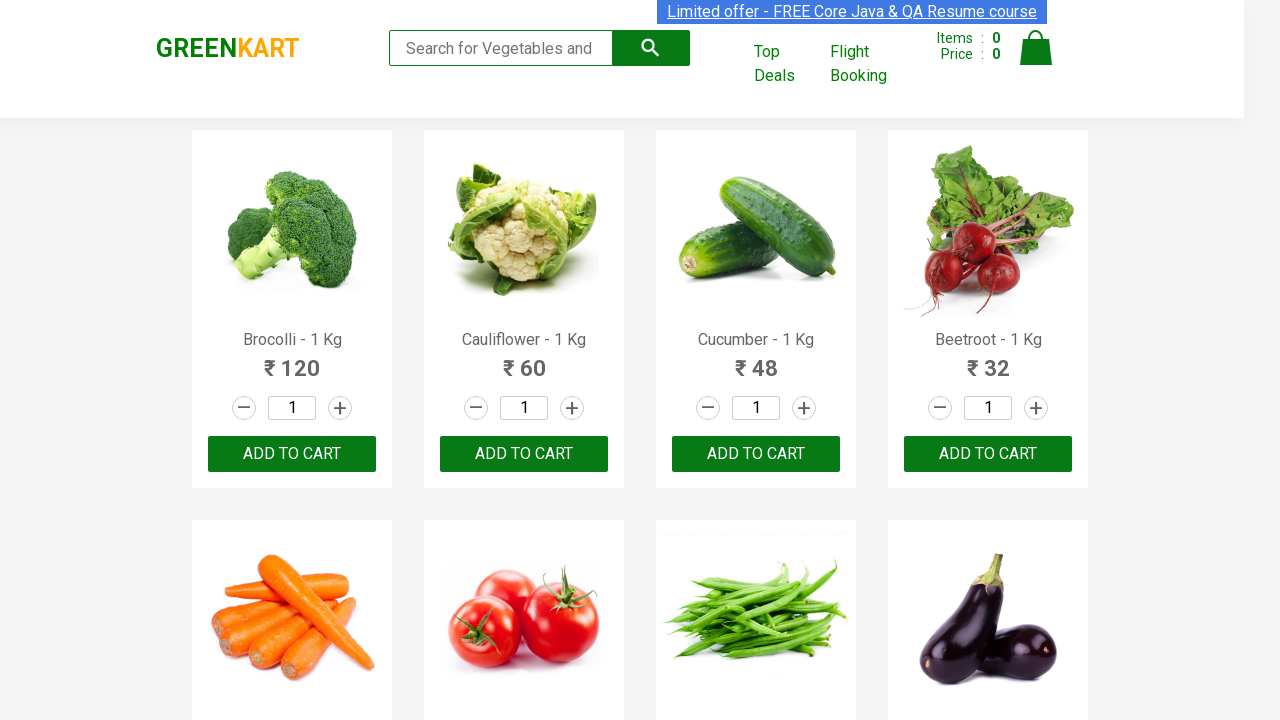

Waited for product names to load
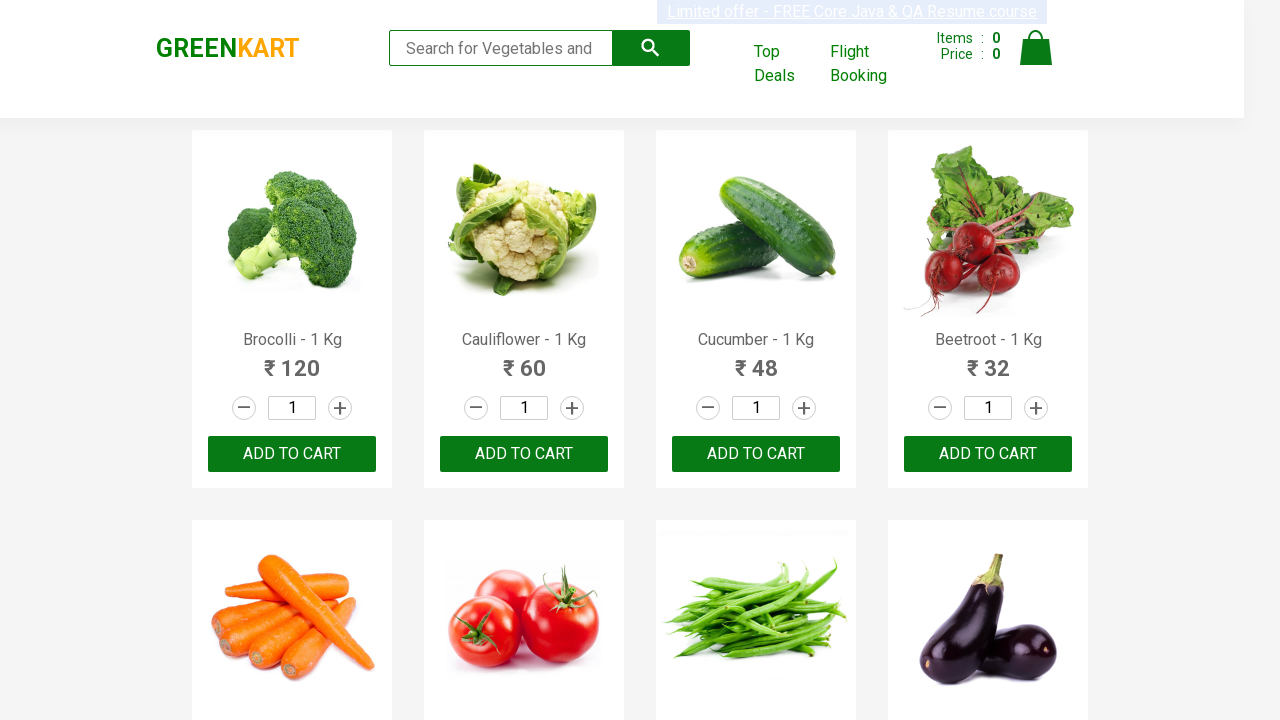

Retrieved all product elements from page
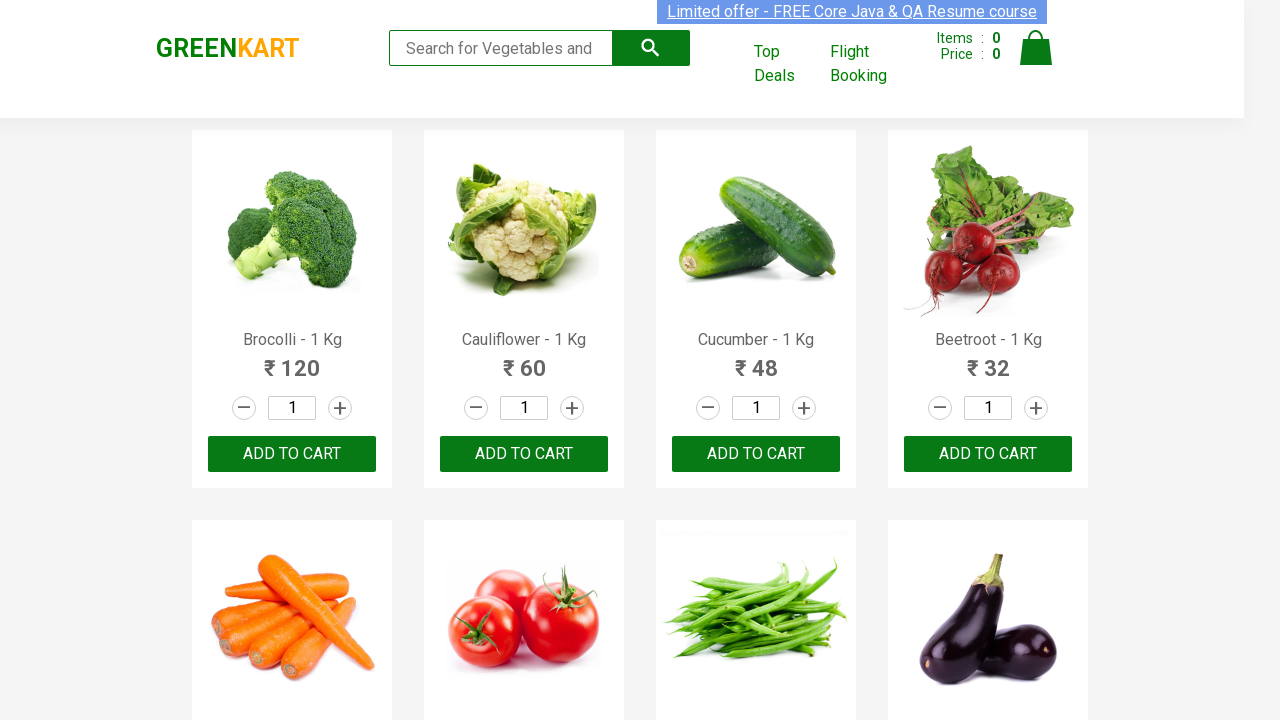

Extracted product name: Brocolli
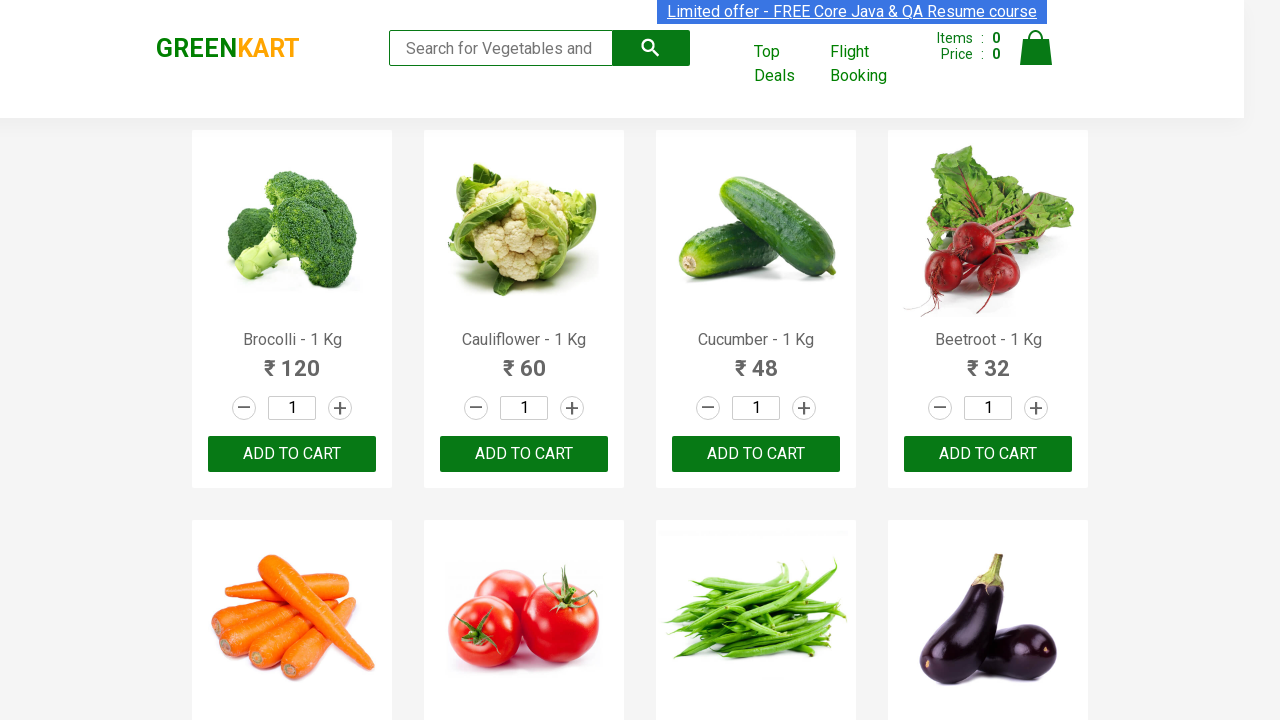

Clicked 'Add to Cart' button for Brocolli at (292, 454) on xpath=//div[@class='product-action']/button >> nth=0
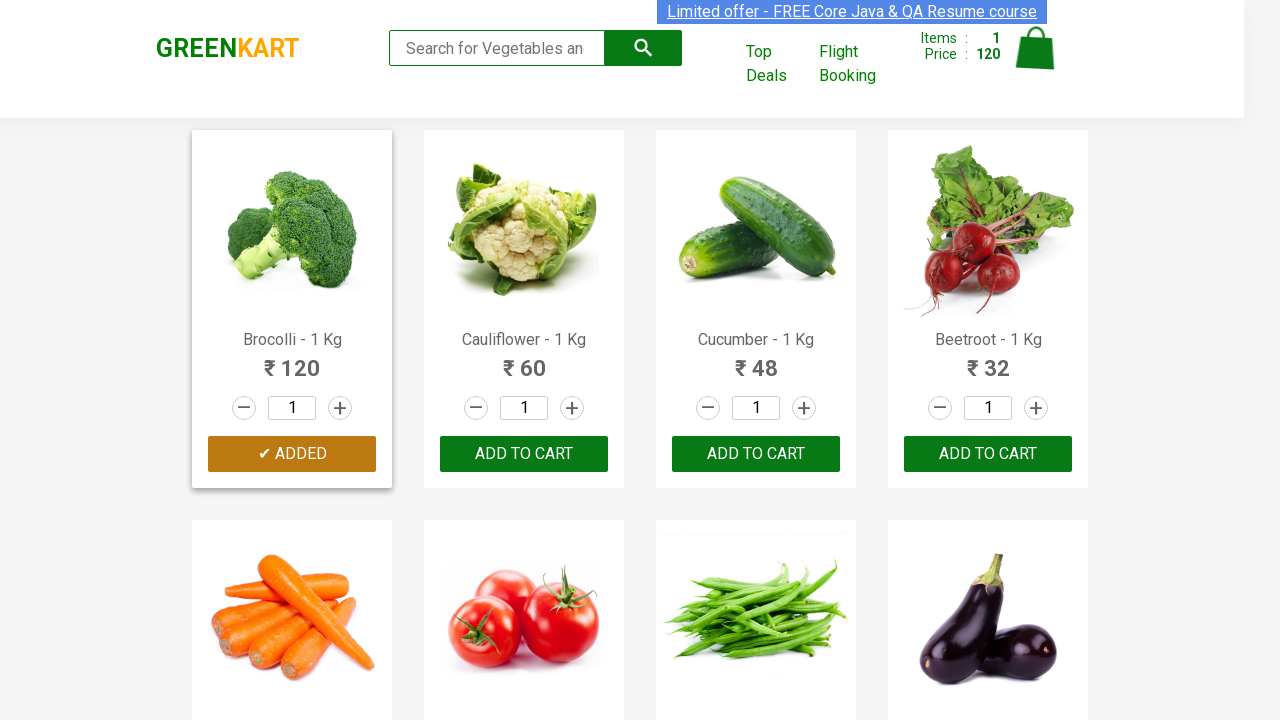

Extracted product name: Cauliflower
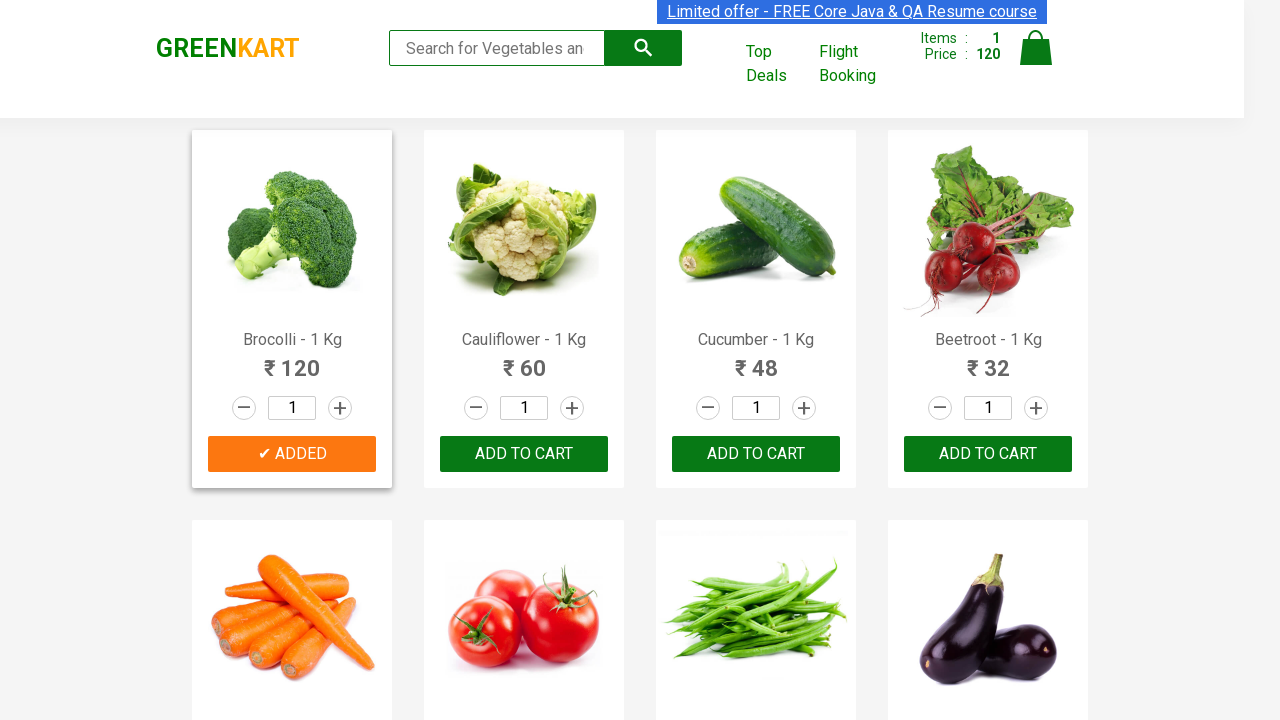

Extracted product name: Cucumber
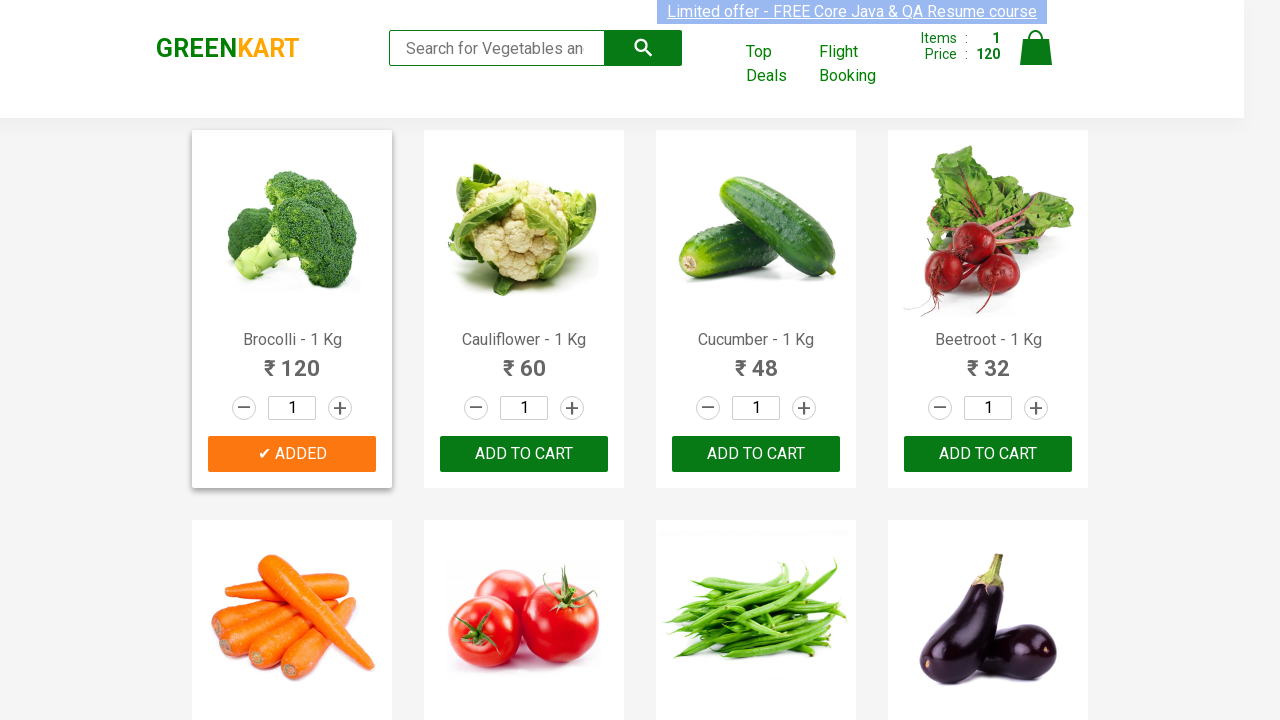

Clicked 'Add to Cart' button for Cucumber at (756, 454) on xpath=//div[@class='product-action']/button >> nth=2
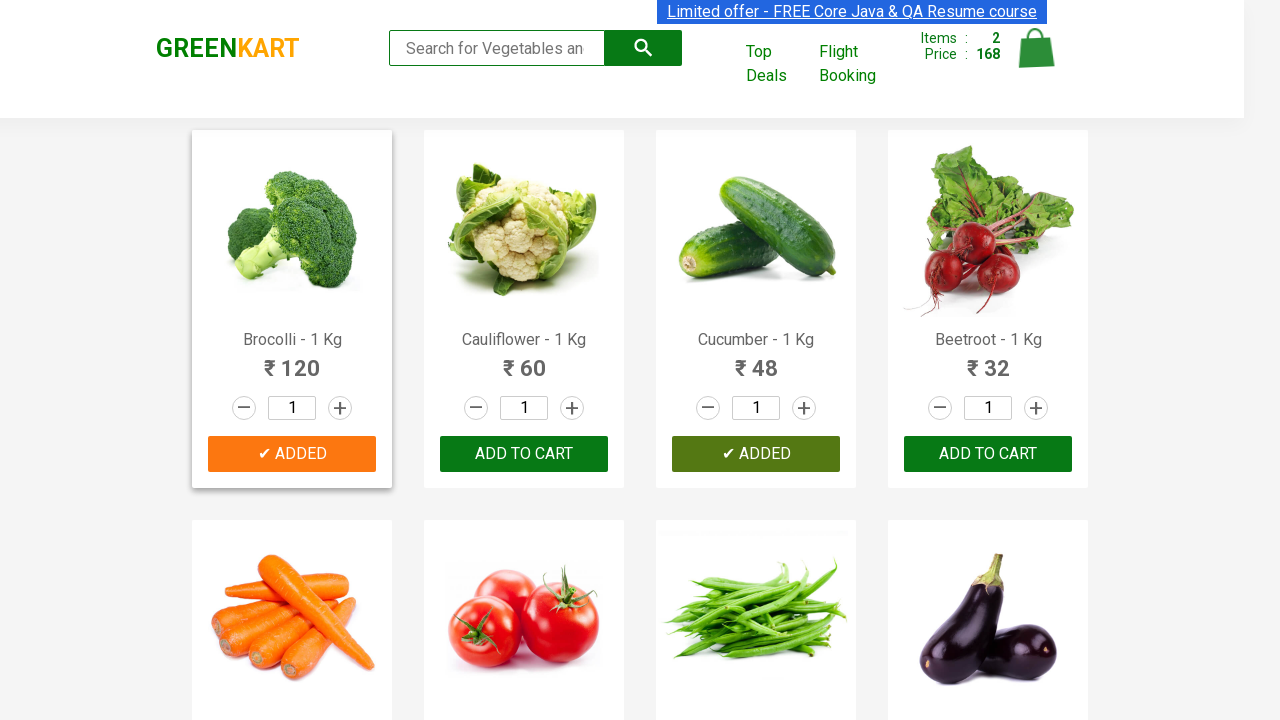

Extracted product name: Beetroot
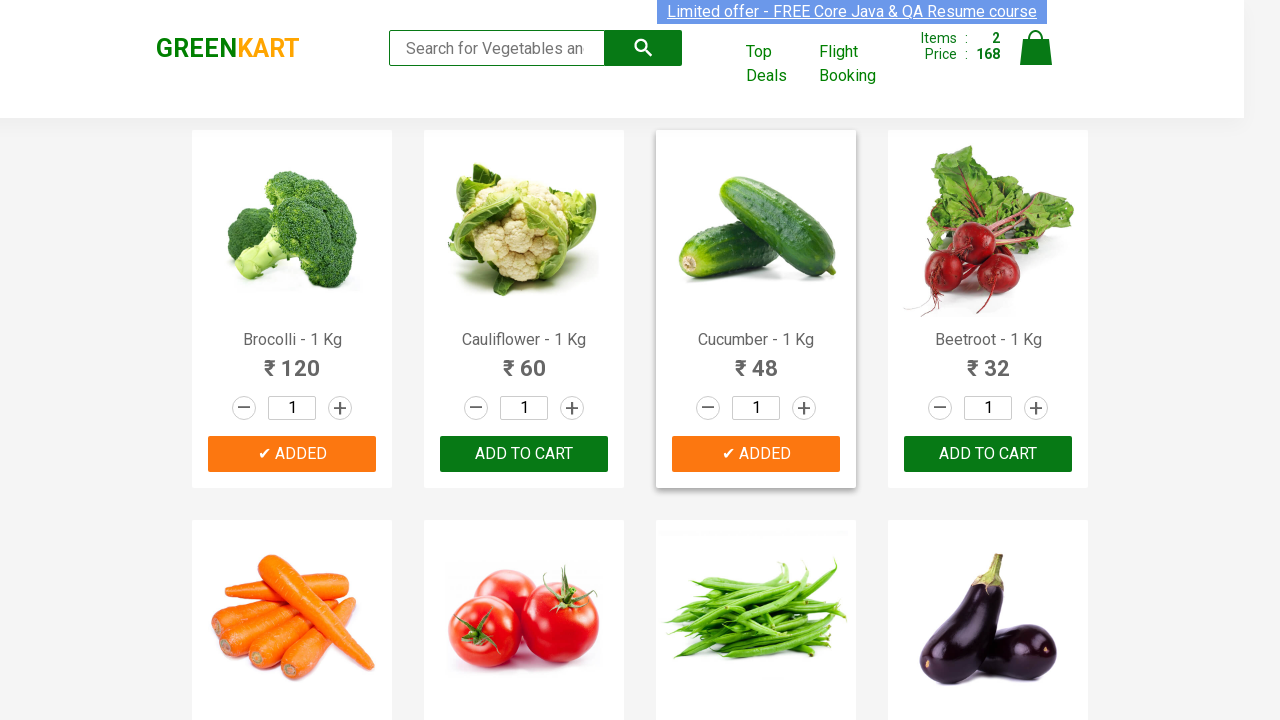

Clicked 'Add to Cart' button for Beetroot at (988, 454) on xpath=//div[@class='product-action']/button >> nth=3
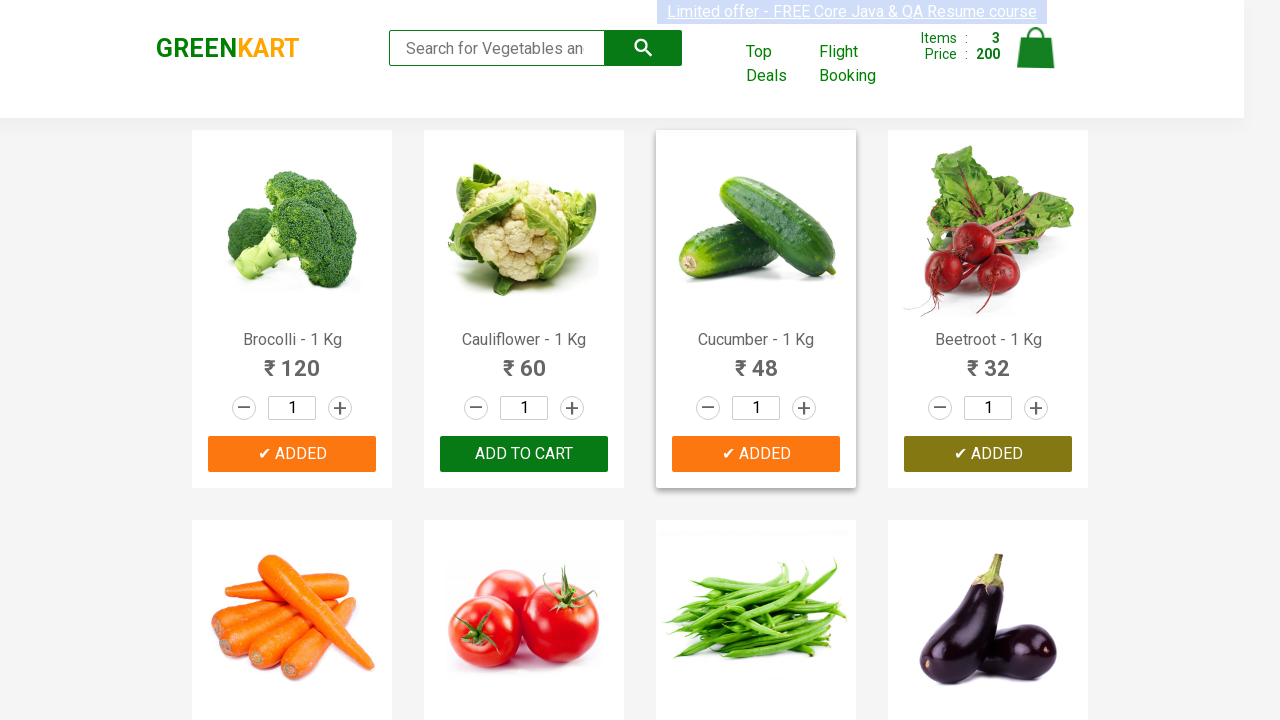

Successfully added all 3 items to cart
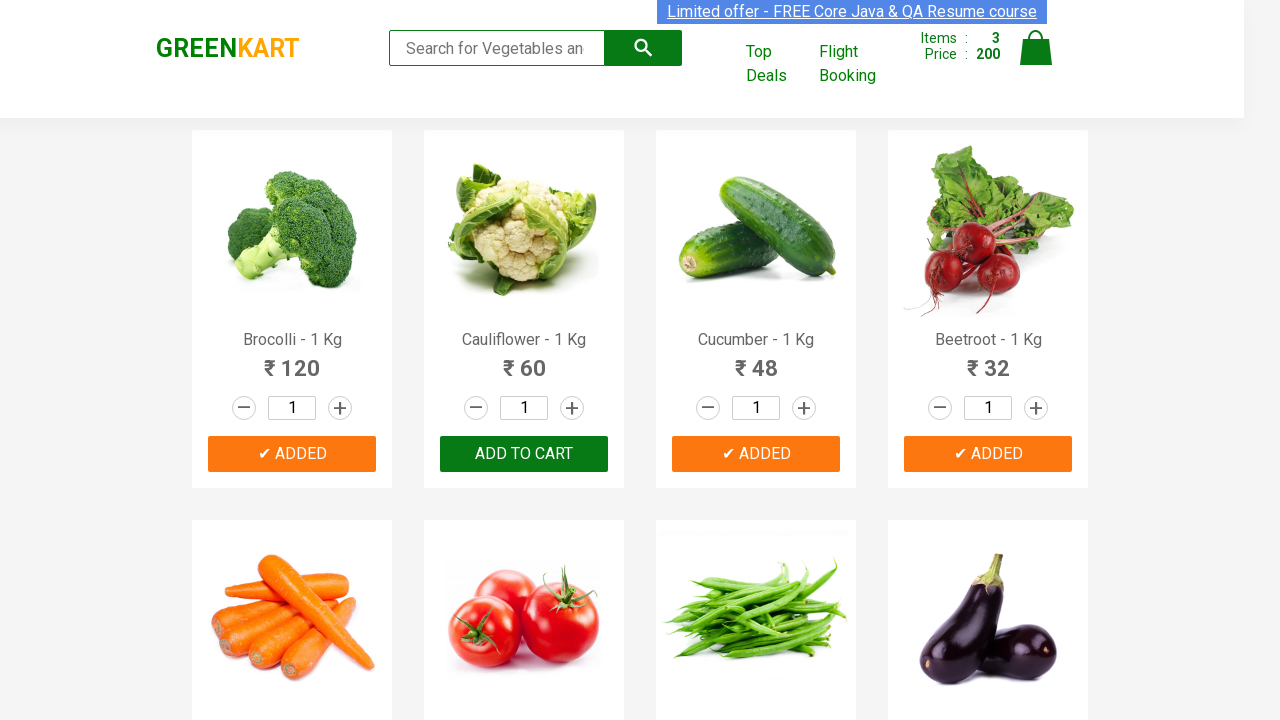

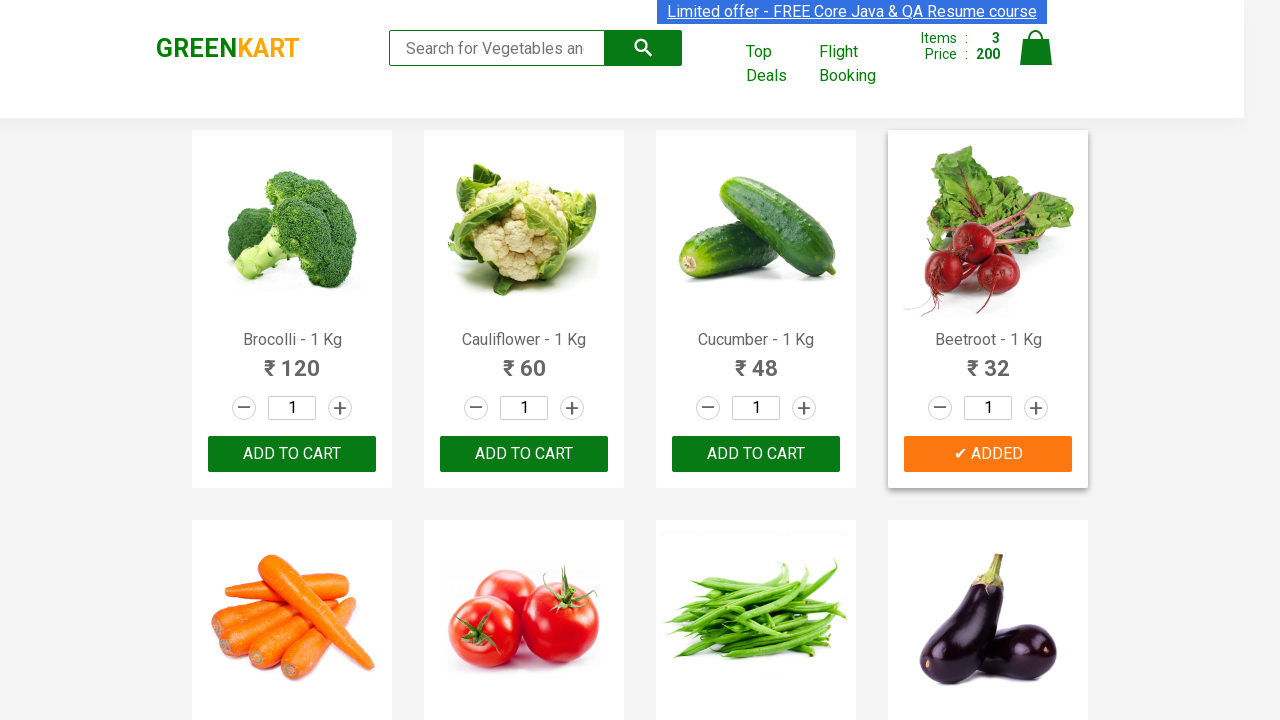